Navigates to a form page with checkboxes and iterates through all checkbox elements to verify their checked state

Starting URL: https://echoecho.com/htmlforms09.htm

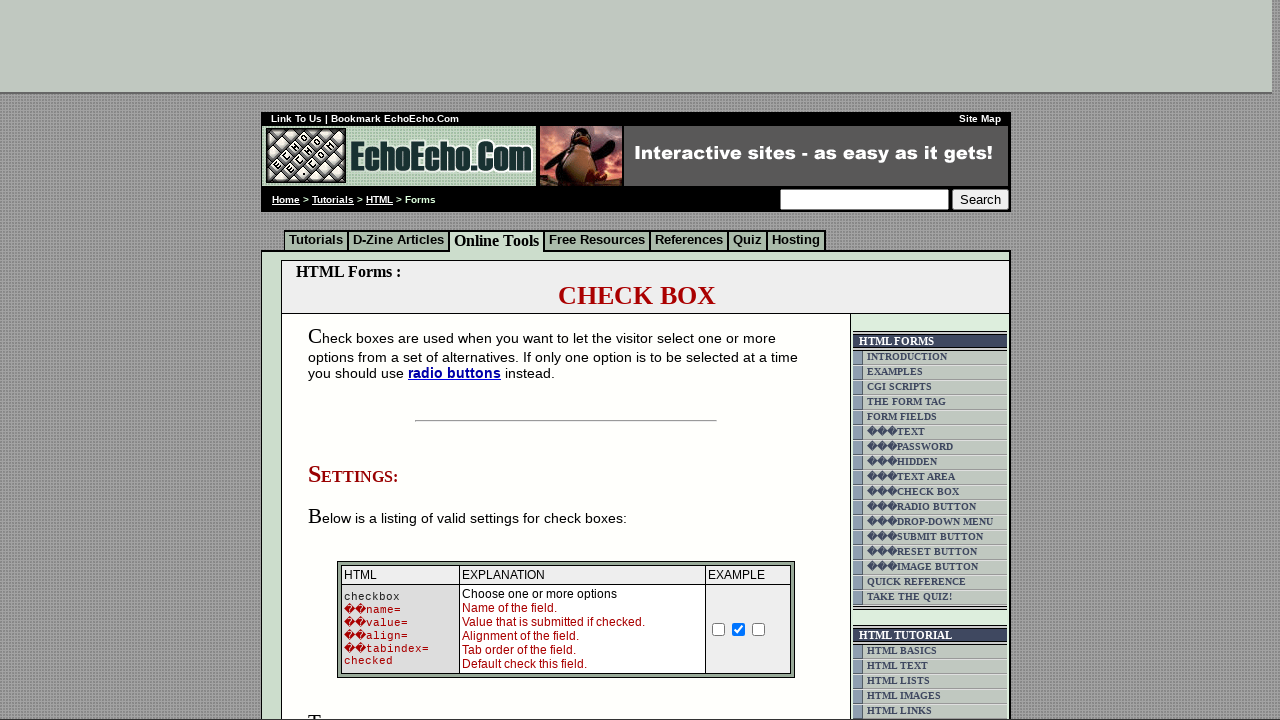

Navigated to form page with checkboxes
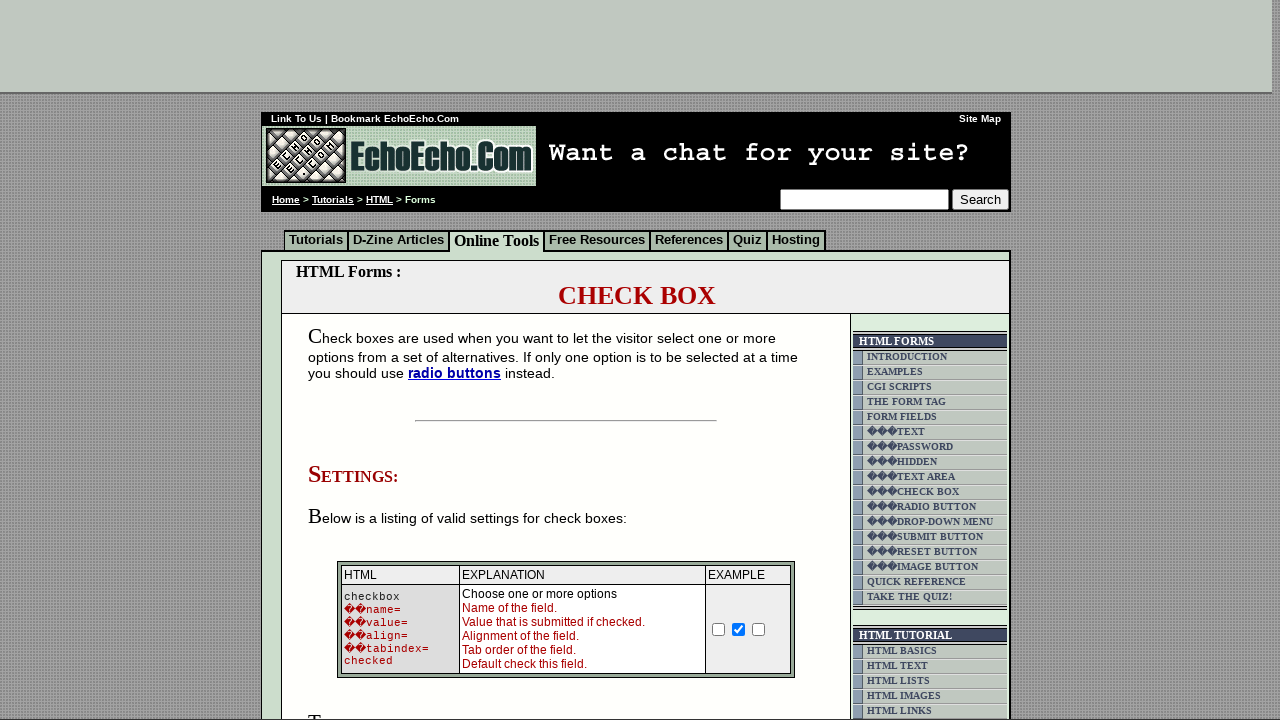

Located all checkbox elements in the table
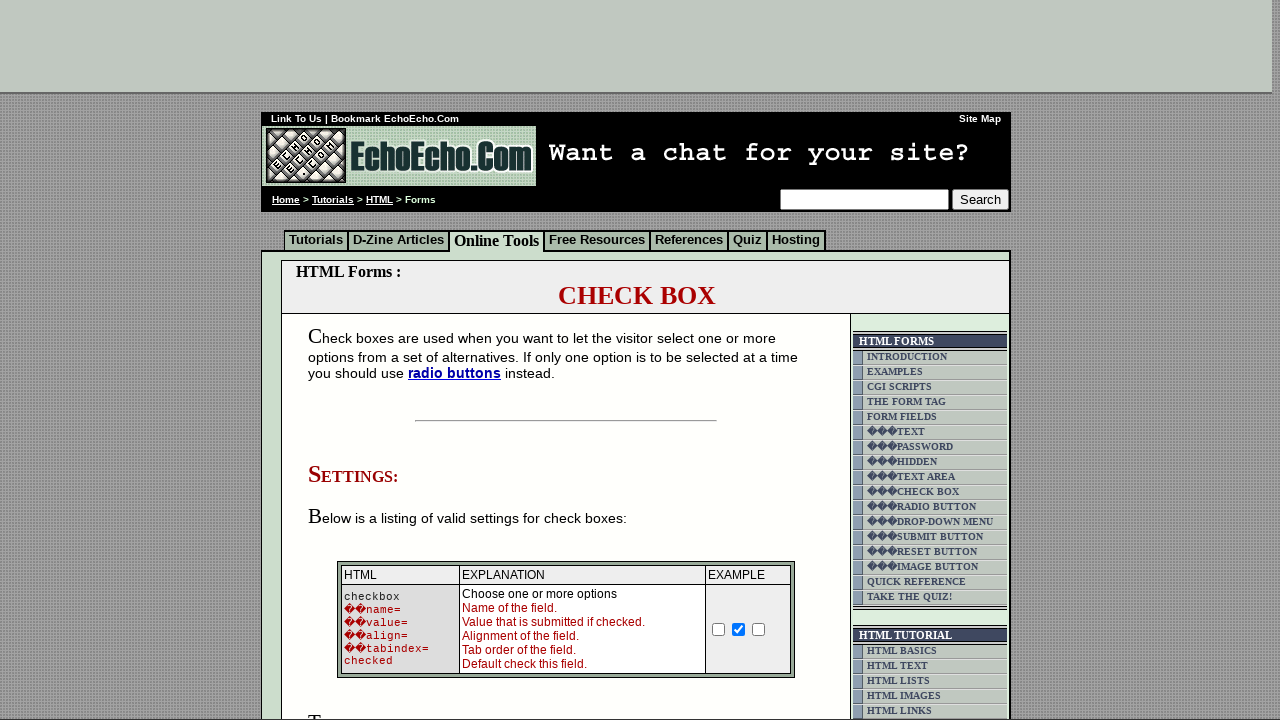

Retrieved checked attribute value: None
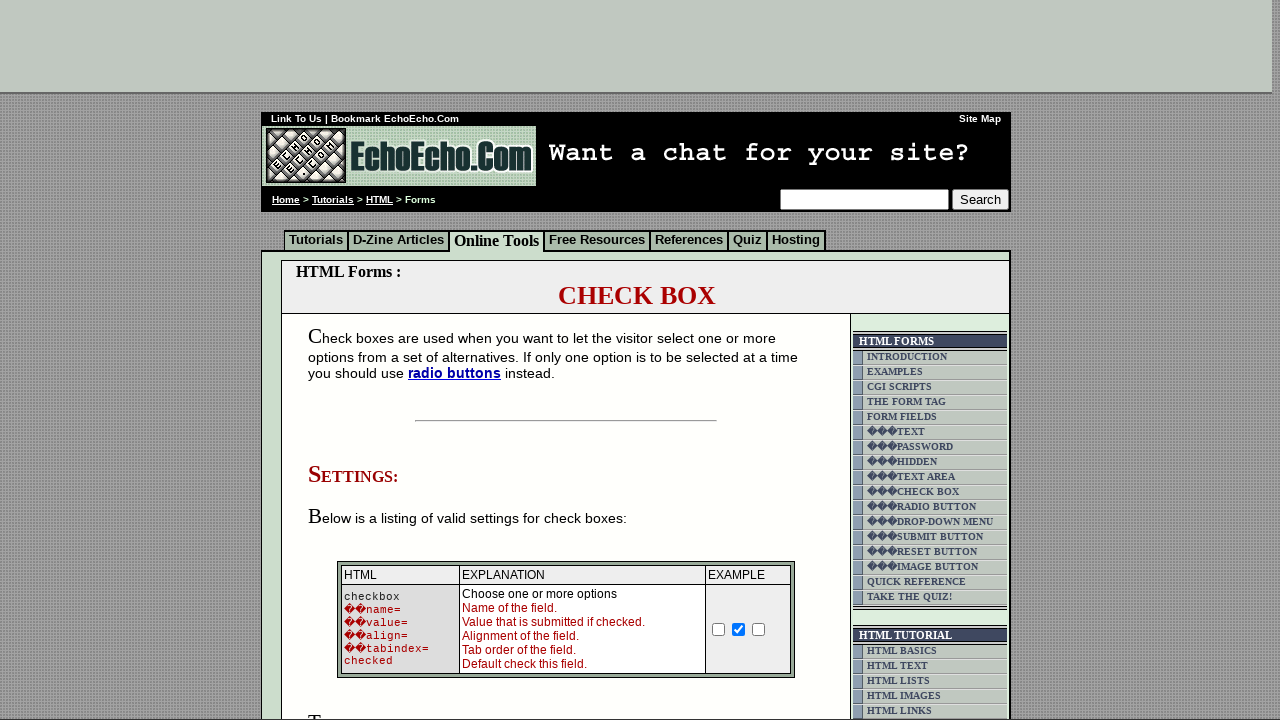

Retrieved checked attribute value: 
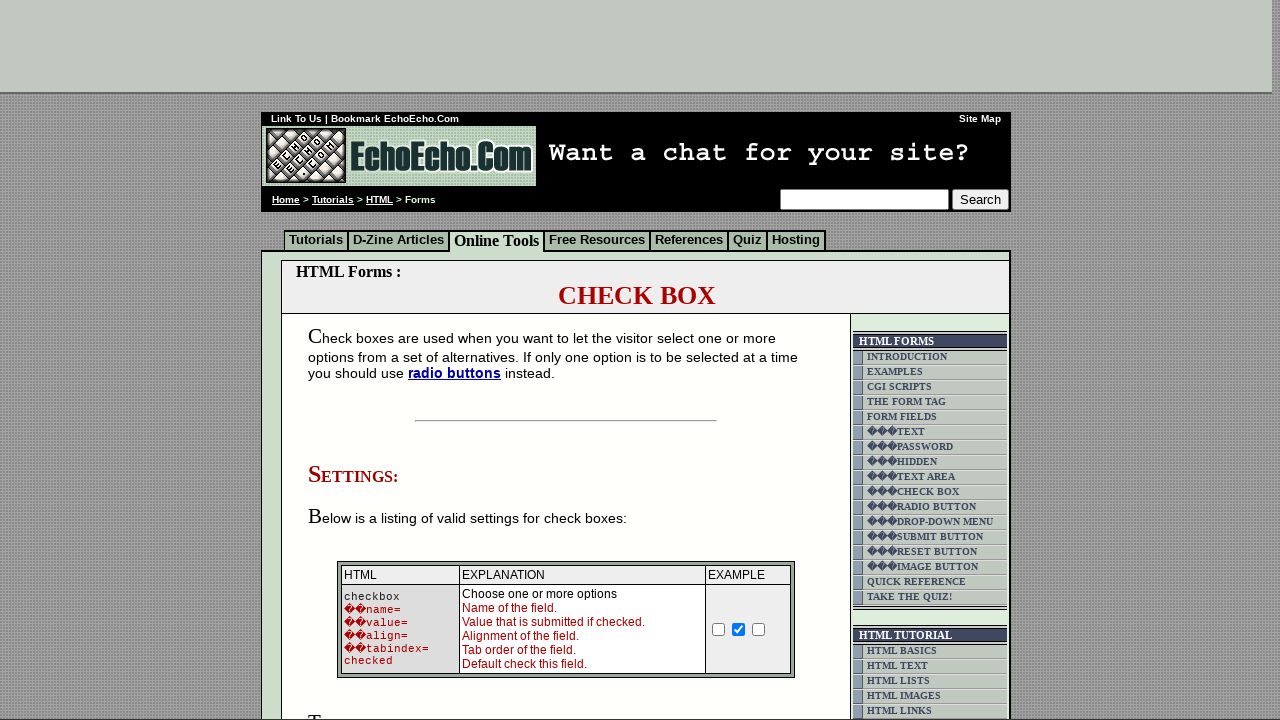

Retrieved checked attribute value: None
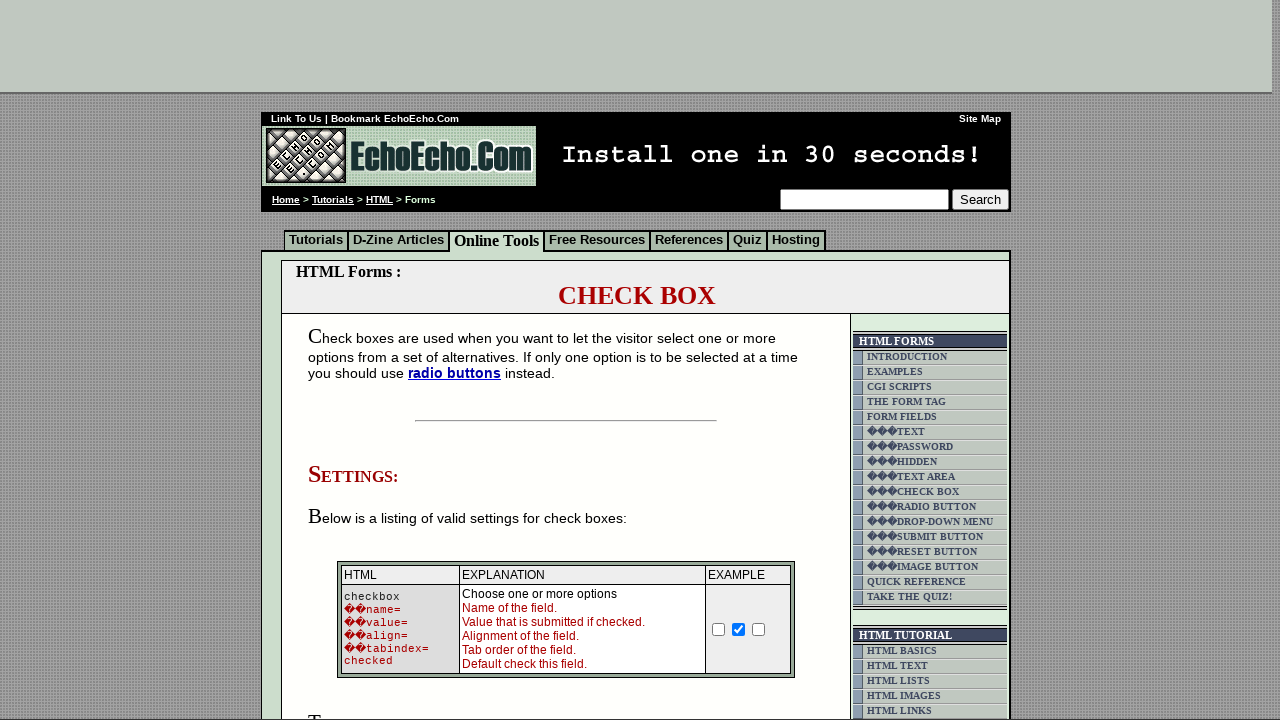

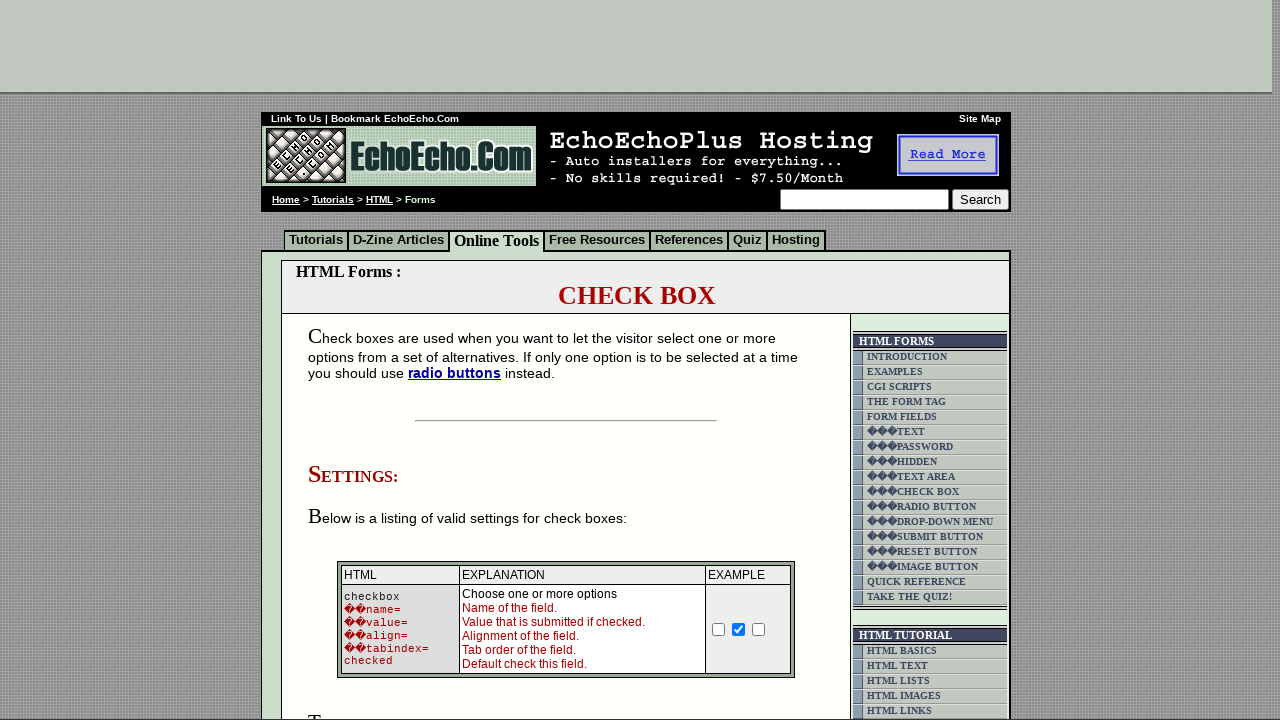